Tests filtering to display only completed items by clicking the Completed link

Starting URL: https://demo.playwright.dev/todomvc

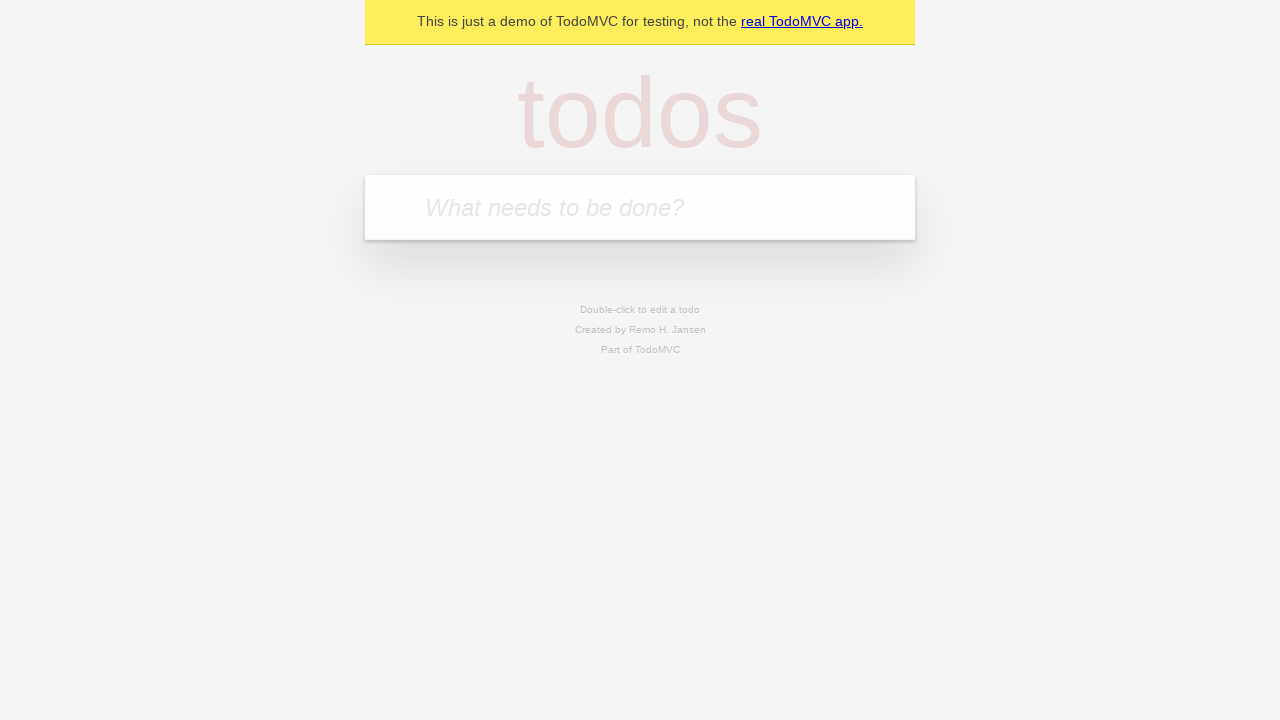

Filled todo input with 'buy some cheese' on internal:attr=[placeholder="What needs to be done?"i]
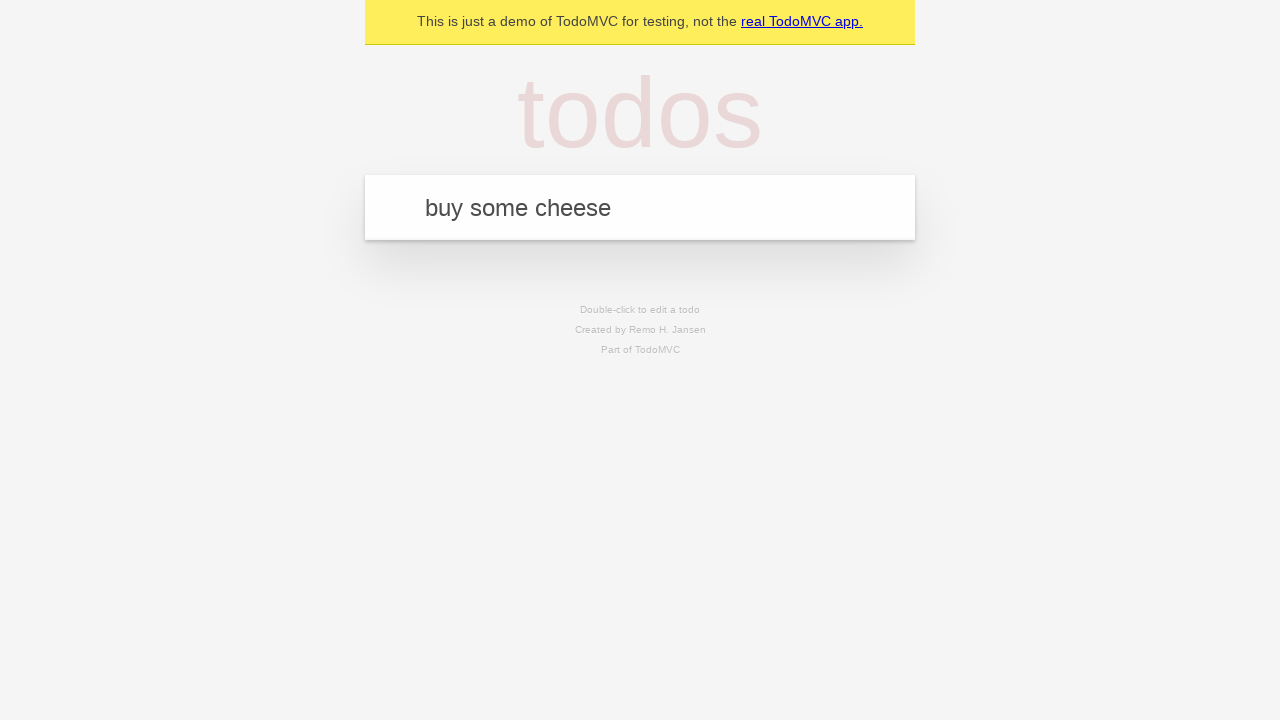

Pressed Enter to create todo 'buy some cheese' on internal:attr=[placeholder="What needs to be done?"i]
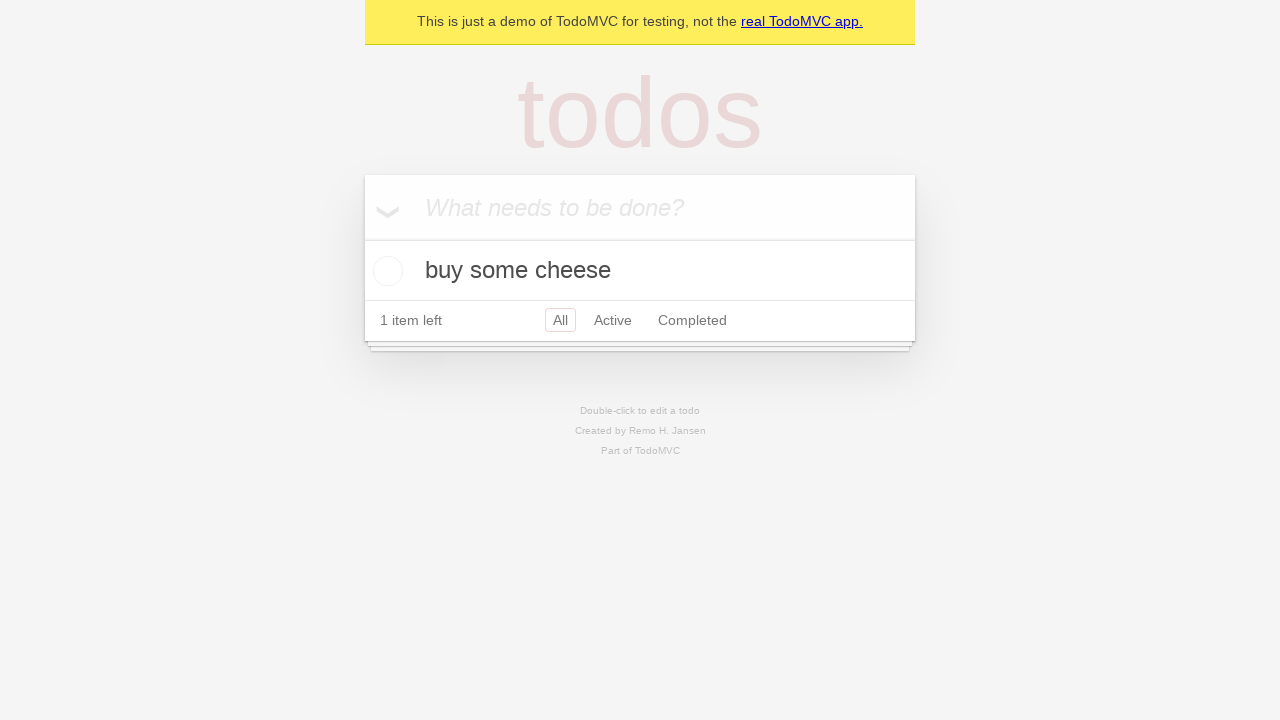

Filled todo input with 'feed the cat' on internal:attr=[placeholder="What needs to be done?"i]
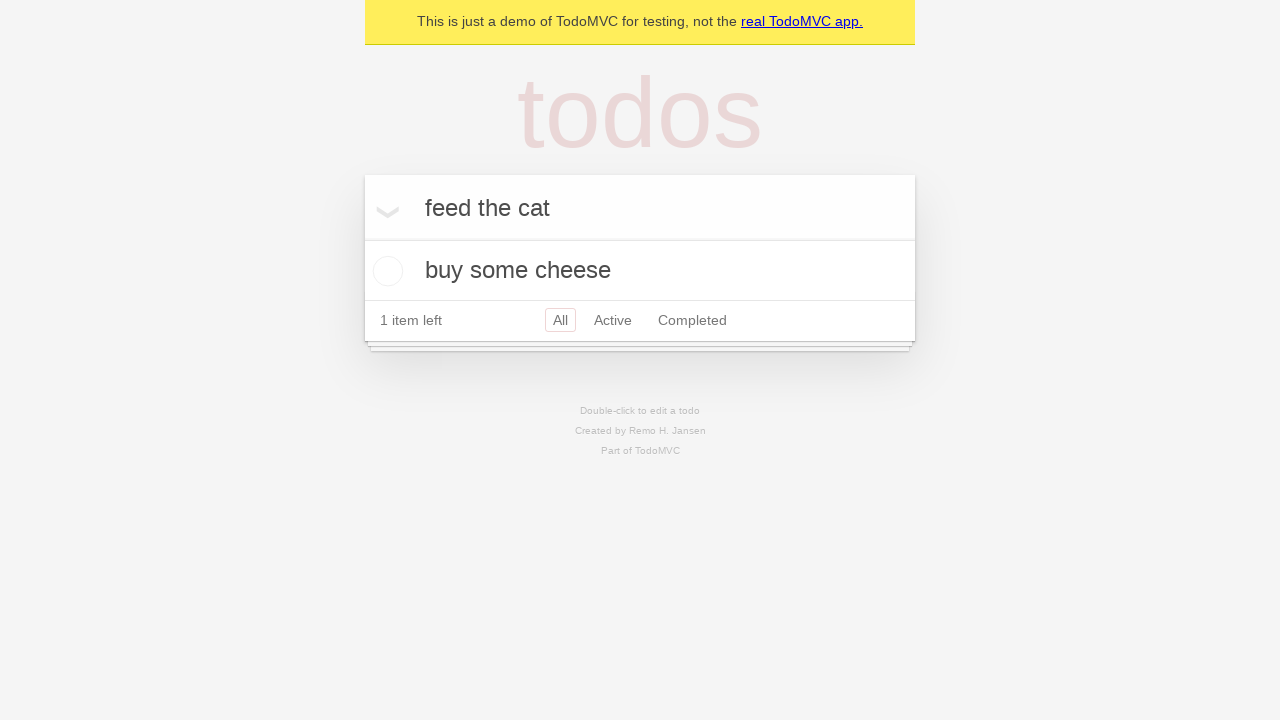

Pressed Enter to create todo 'feed the cat' on internal:attr=[placeholder="What needs to be done?"i]
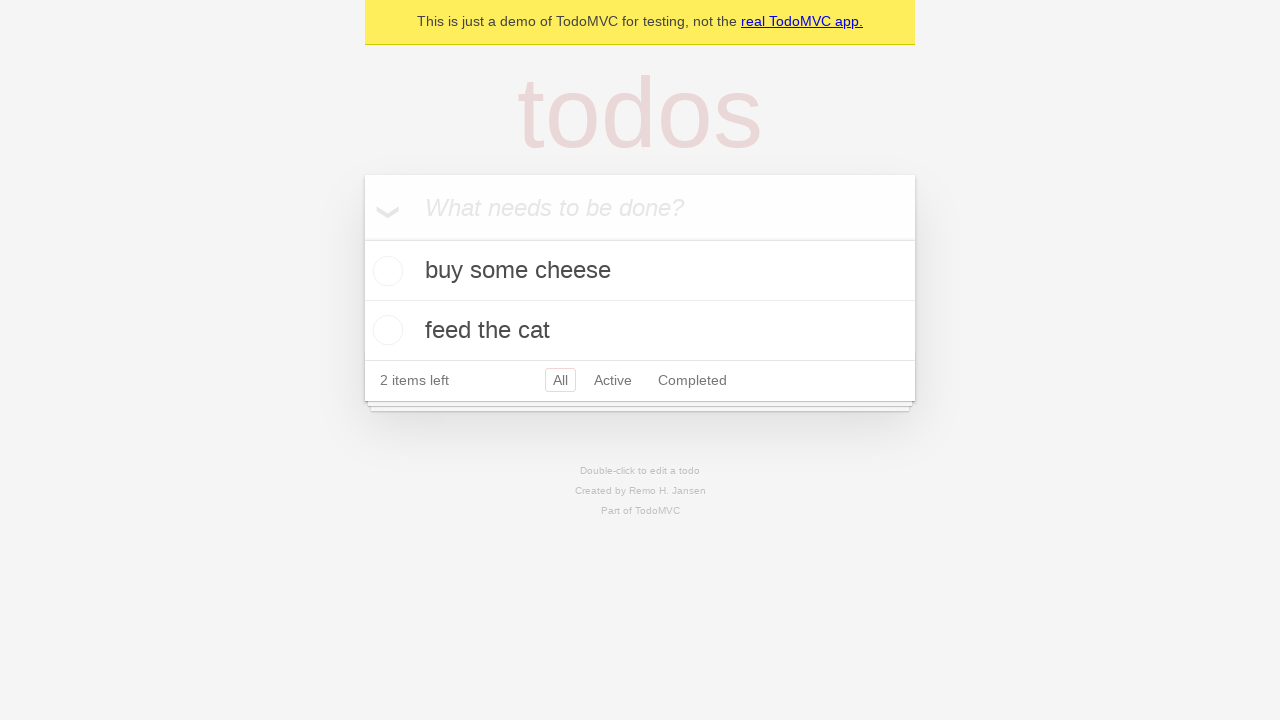

Filled todo input with 'book a doctors appointment' on internal:attr=[placeholder="What needs to be done?"i]
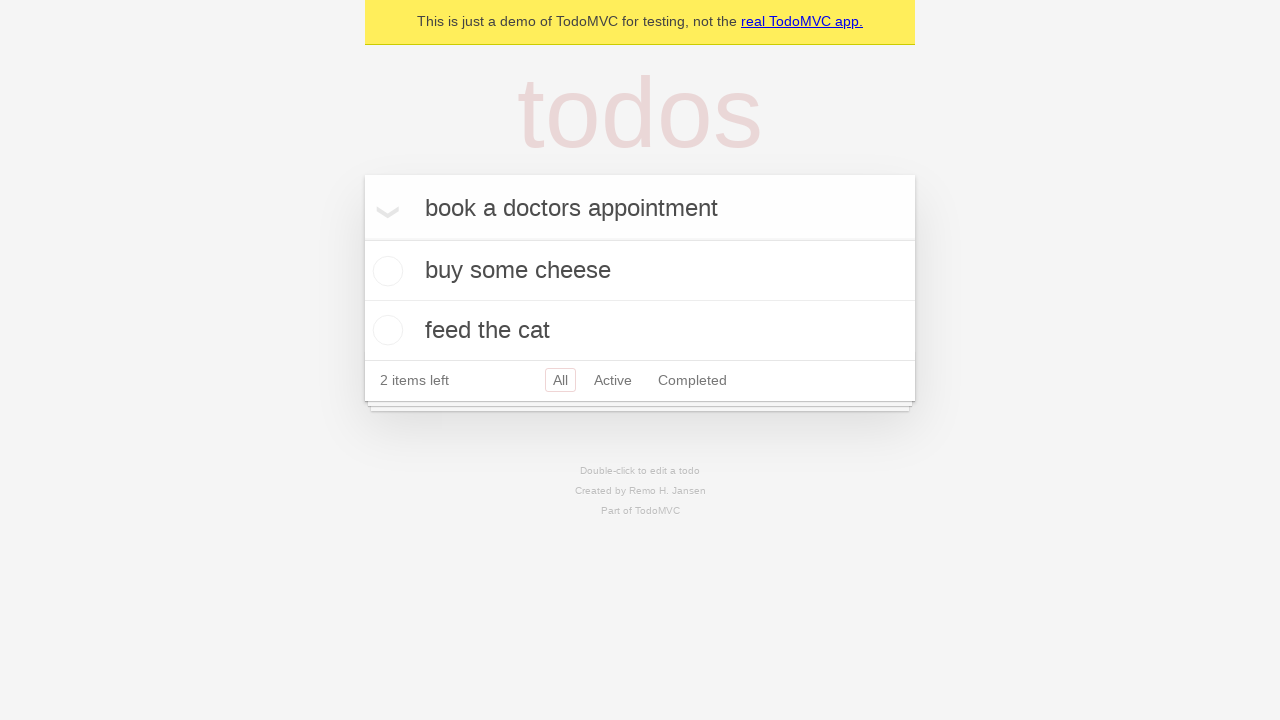

Pressed Enter to create todo 'book a doctors appointment' on internal:attr=[placeholder="What needs to be done?"i]
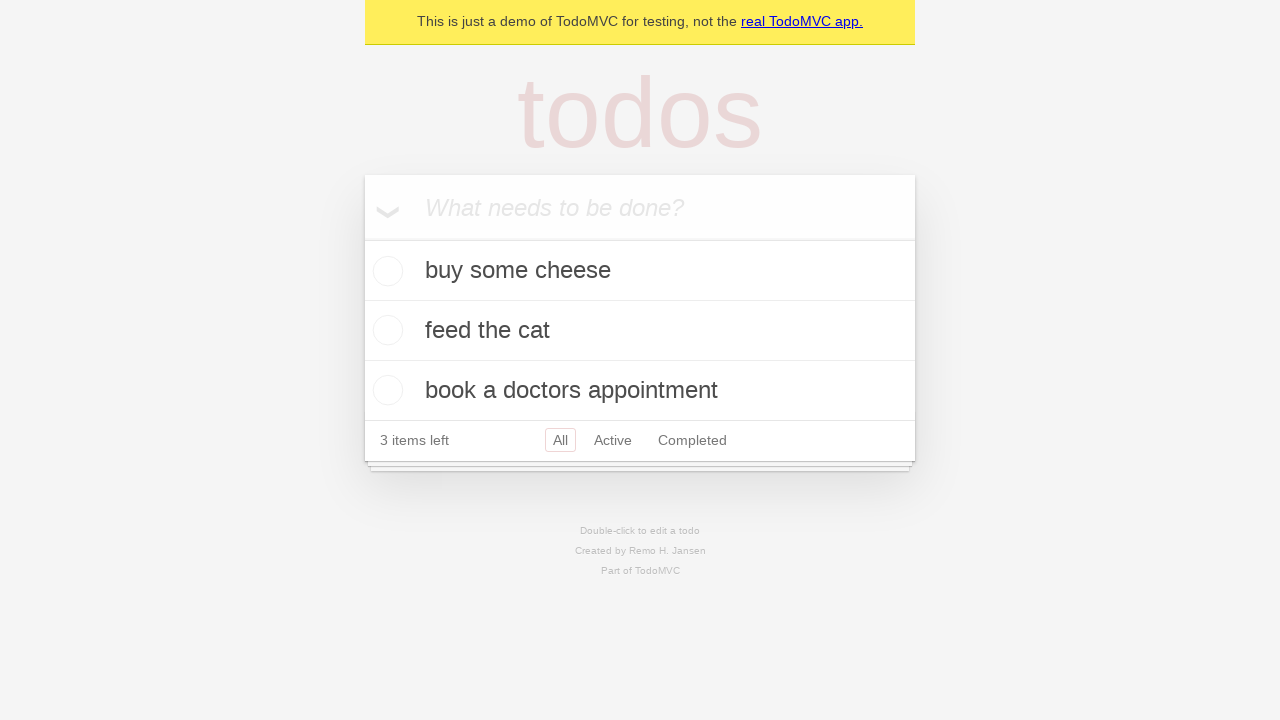

Checked the second todo item at (385, 330) on internal:testid=[data-testid="todo-item"s] >> nth=1 >> internal:role=checkbox
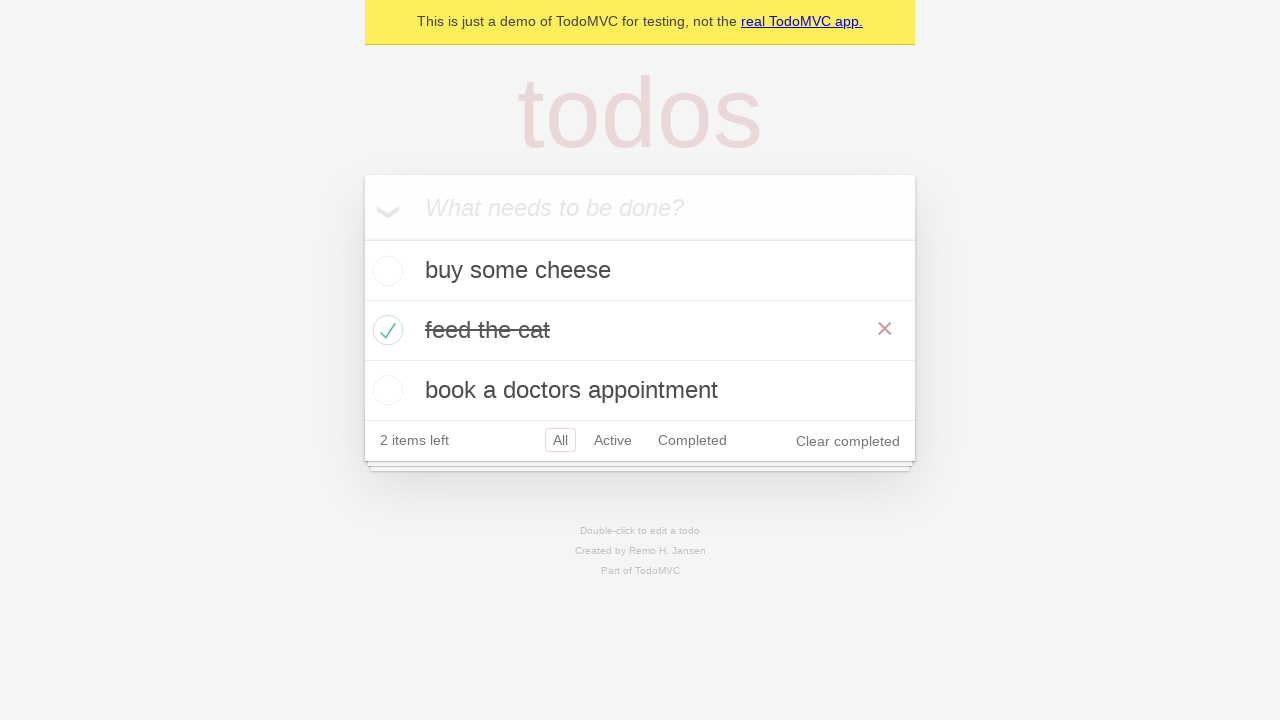

Clicked Completed filter link at (692, 440) on internal:role=link[name="Completed"i]
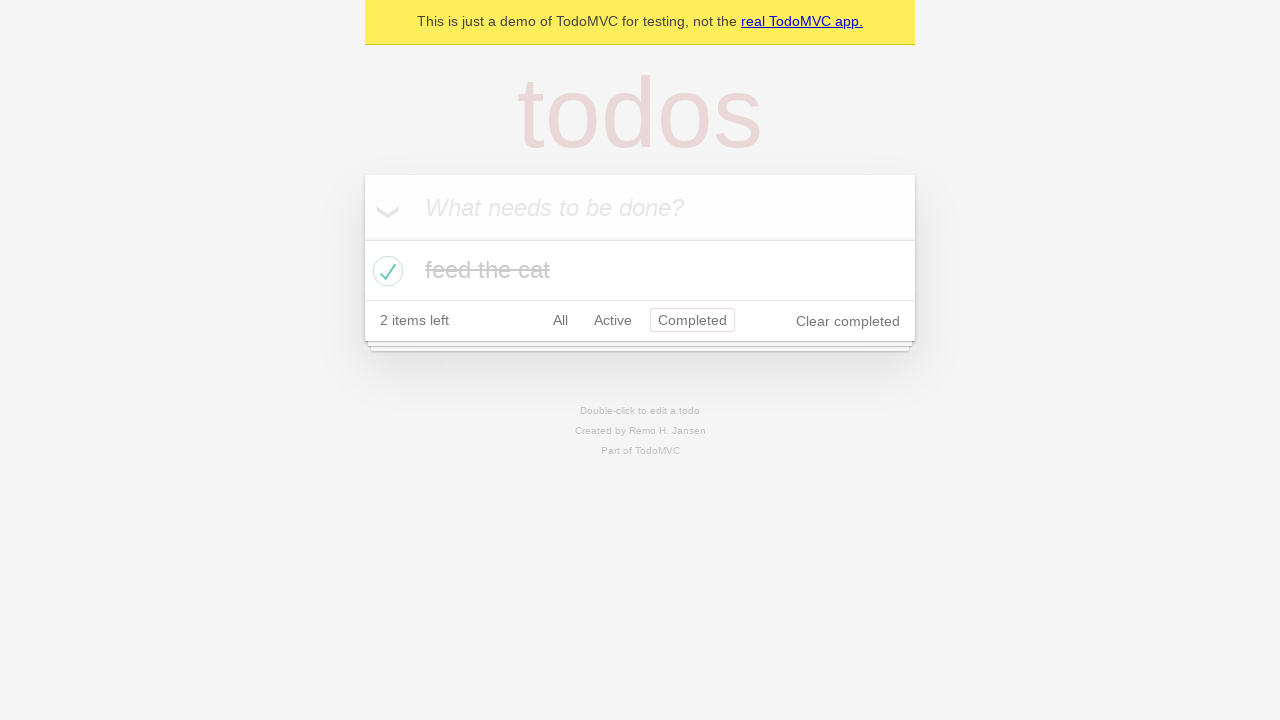

Filtered view loaded showing completed items
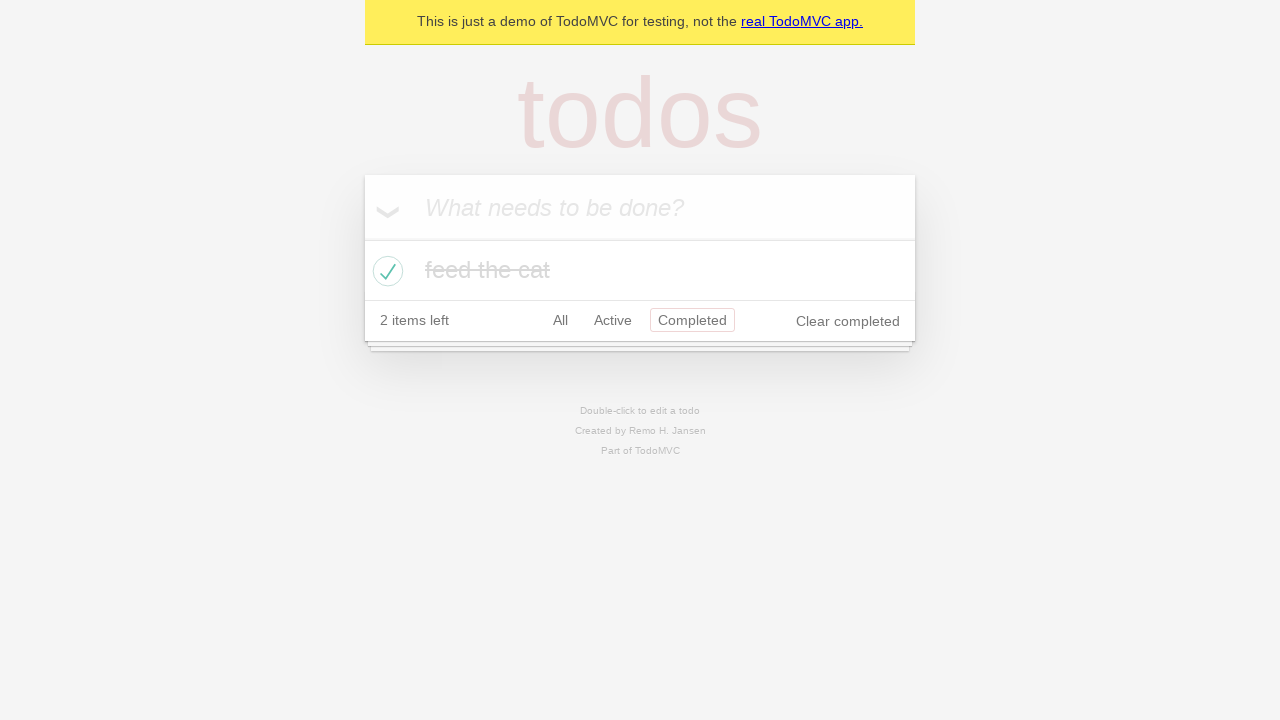

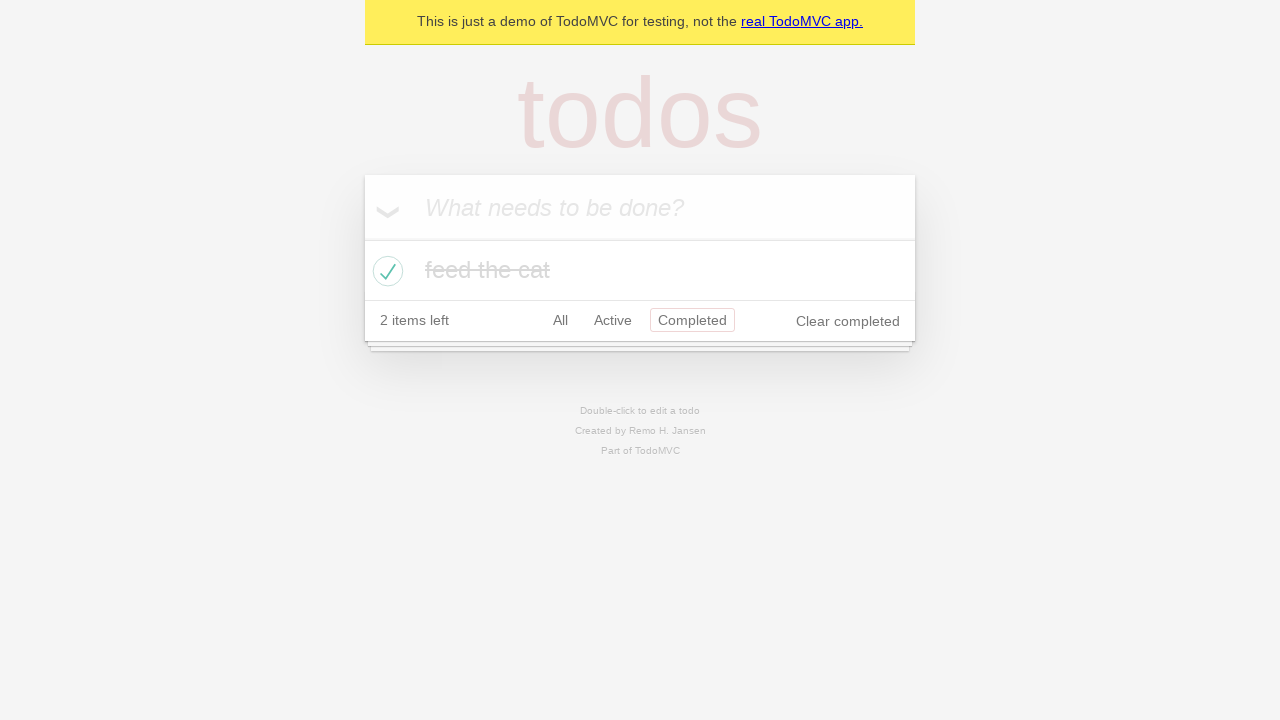